Tests adding a todo item to the TodoMVC application by filling the input field, pressing Enter, and then marking the todo as complete

Starting URL: https://demo.playwright.dev/todomvc/#/

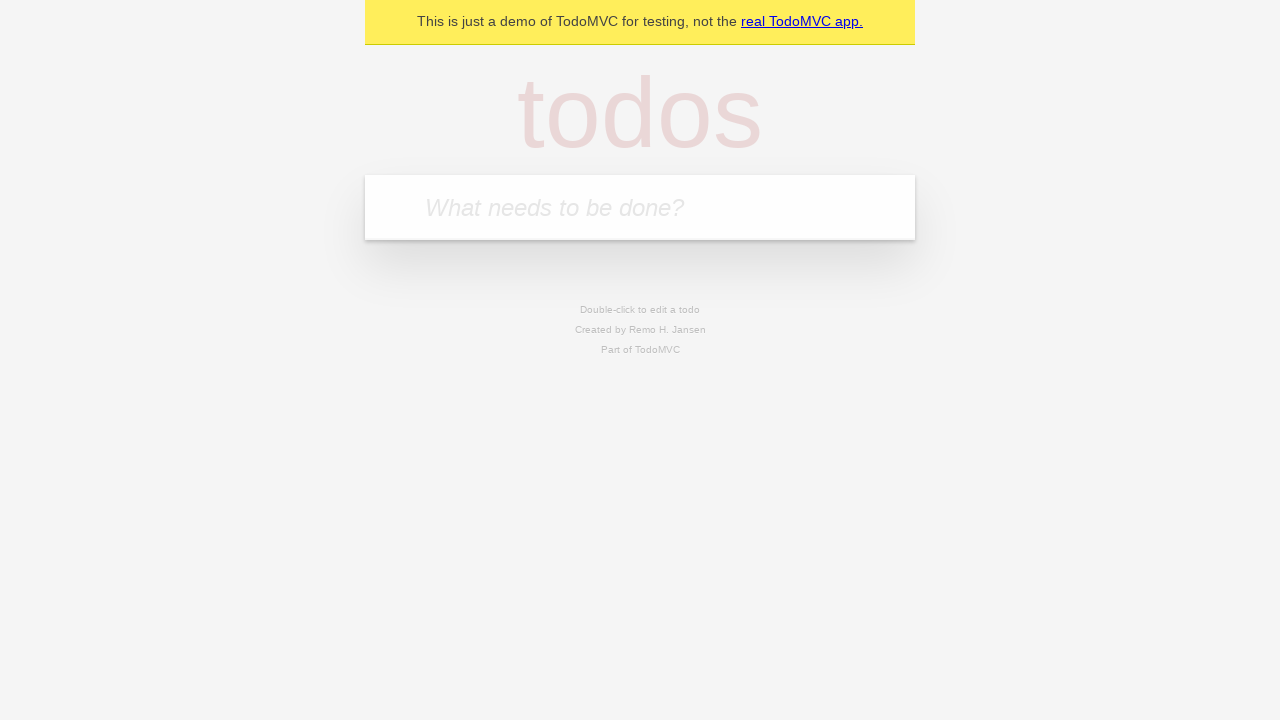

Clicked on the todo input field at (640, 207) on internal:attr=[placeholder="What needs to be done?"i]
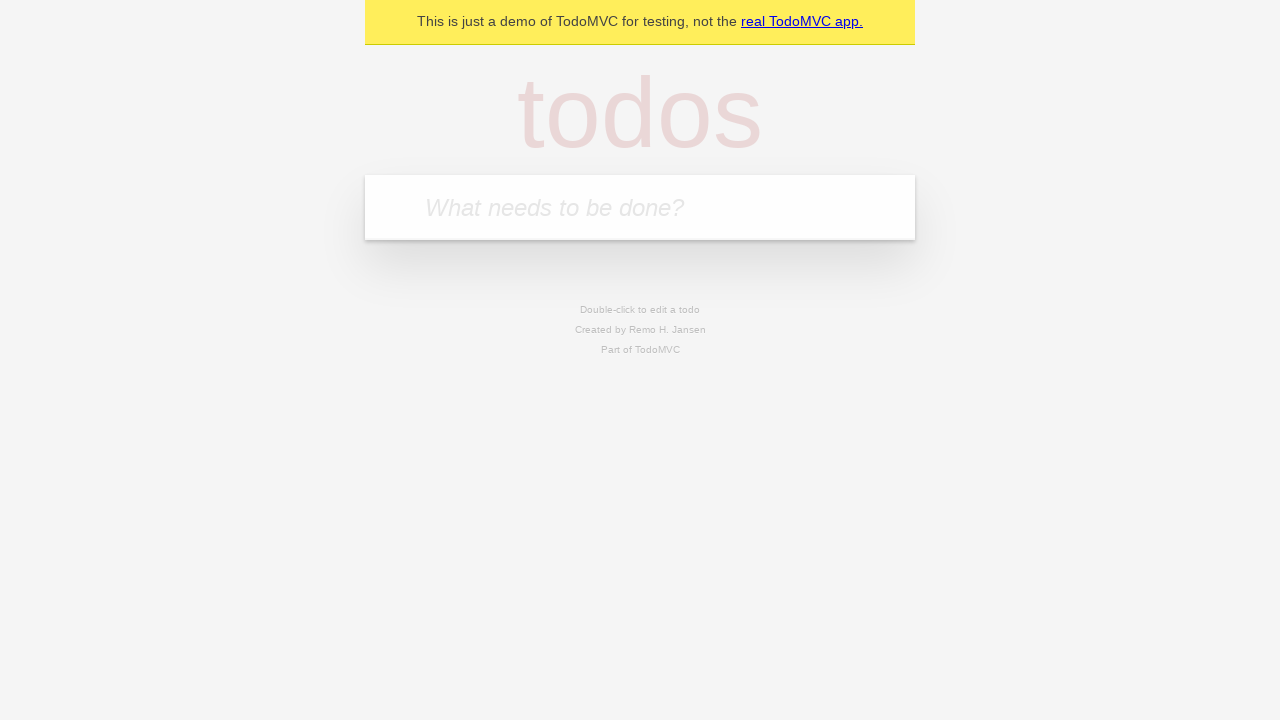

Filled in todo text: 'Создать первый сценарий playwright' on internal:attr=[placeholder="What needs to be done?"i]
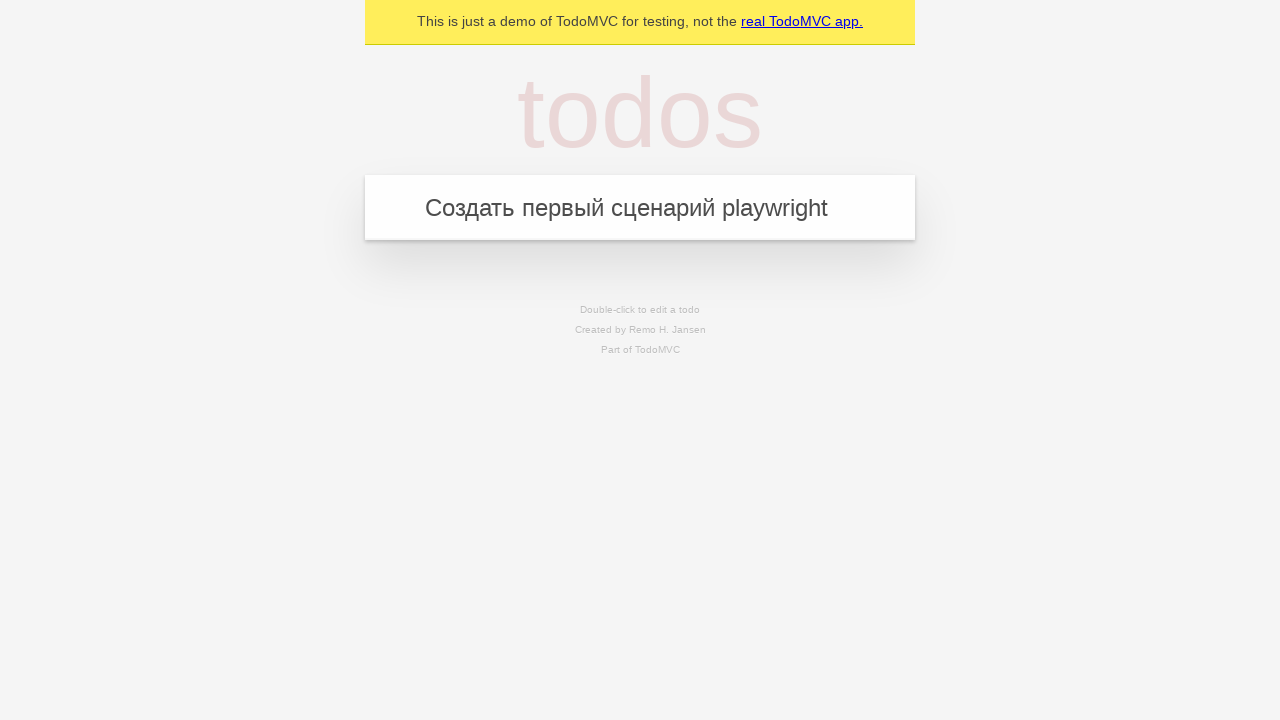

Pressed Enter to add the todo item on internal:attr=[placeholder="What needs to be done?"i]
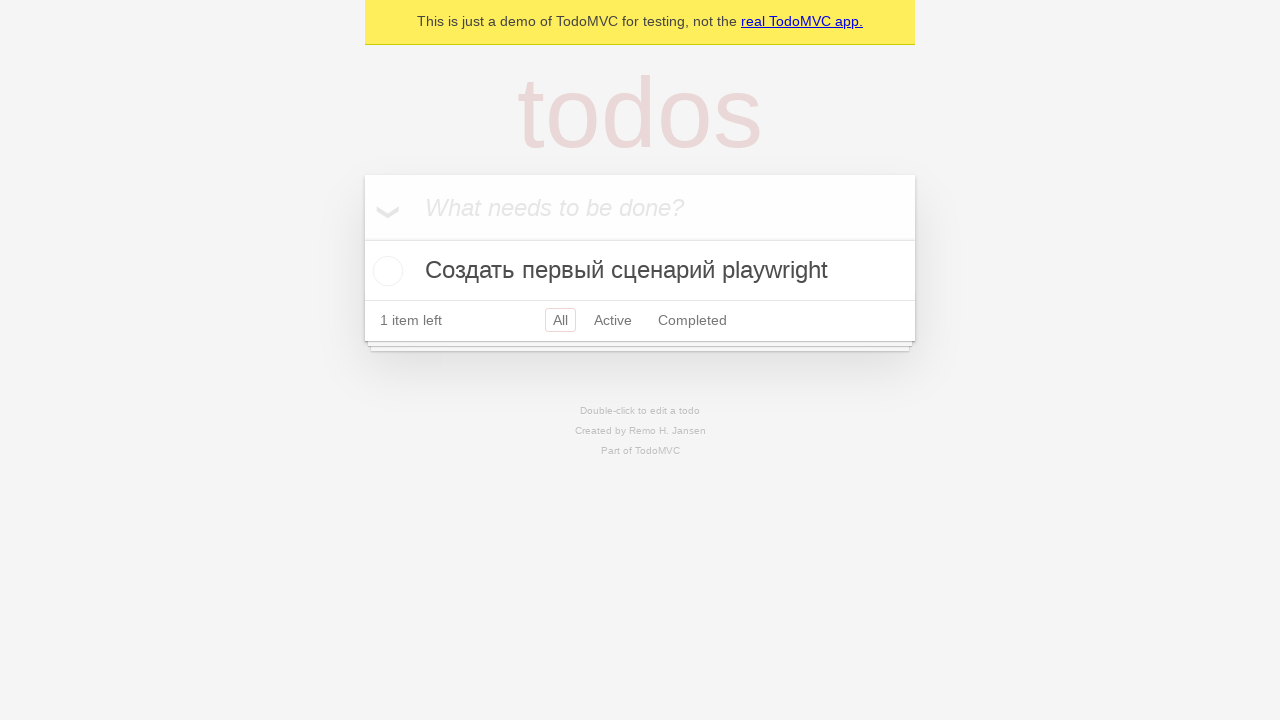

Marked the todo as complete by checking the toggle at (385, 271) on internal:label="Toggle Todo"i
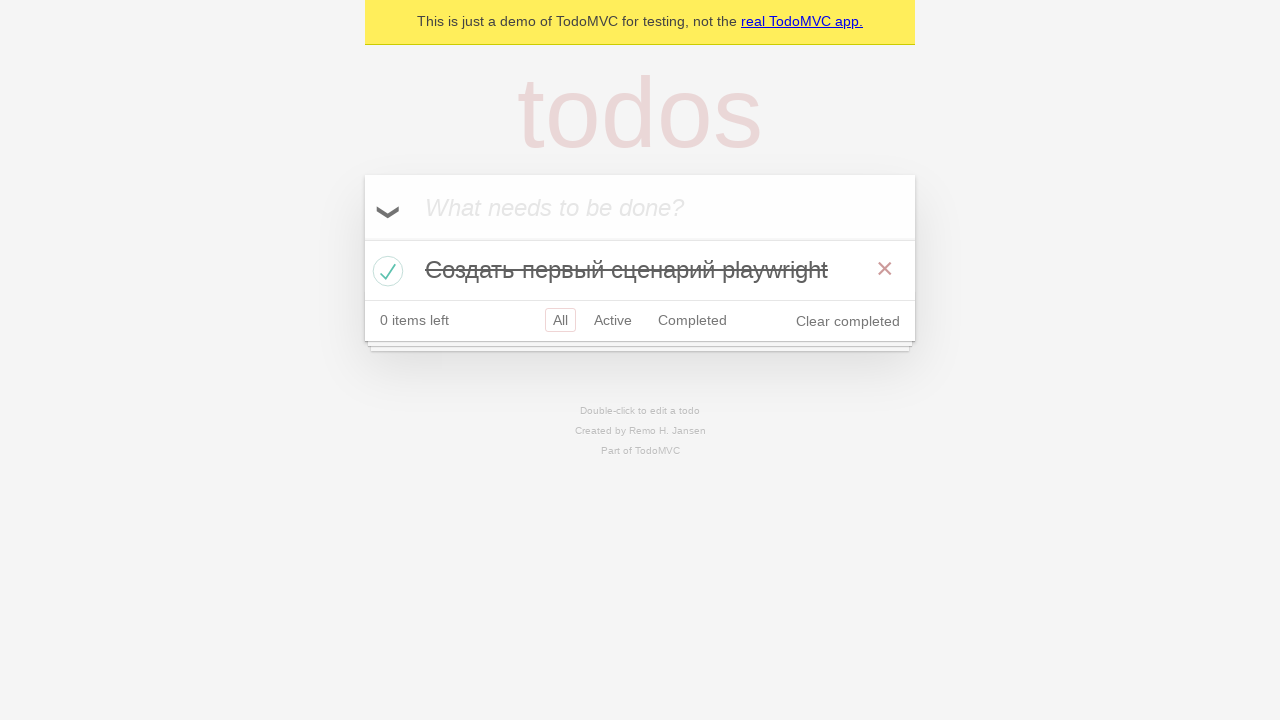

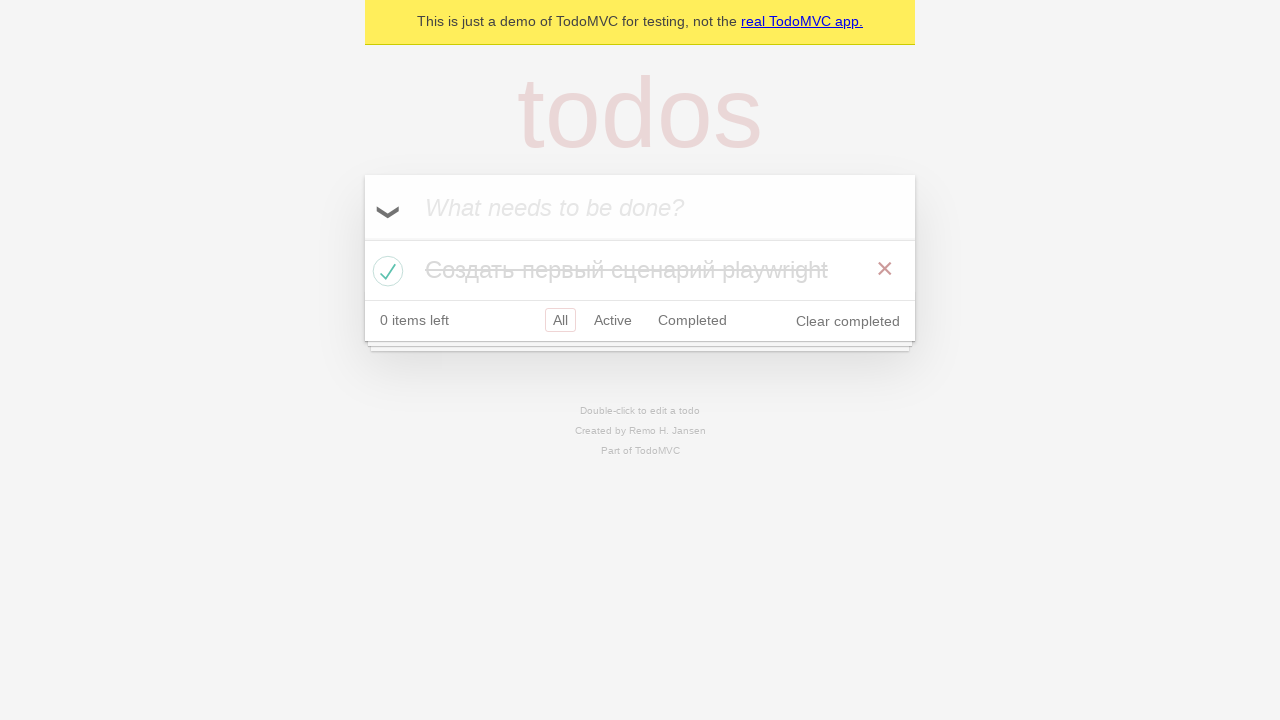